Tests client-side delay handling by clicking a button that triggers a delayed response and verifying the resulting text appears

Starting URL: http://uitestingplayground.com/clientdelay

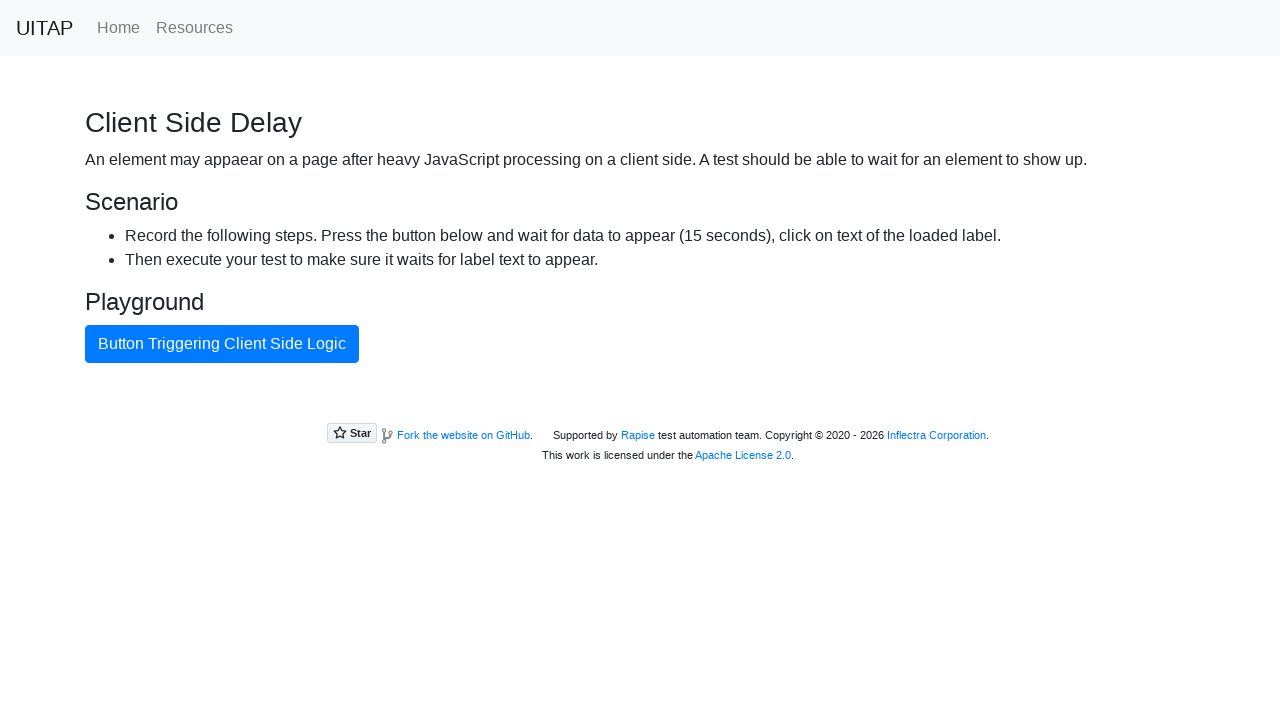

Clicked button to trigger client-side delay at (222, 344) on .btn-primary
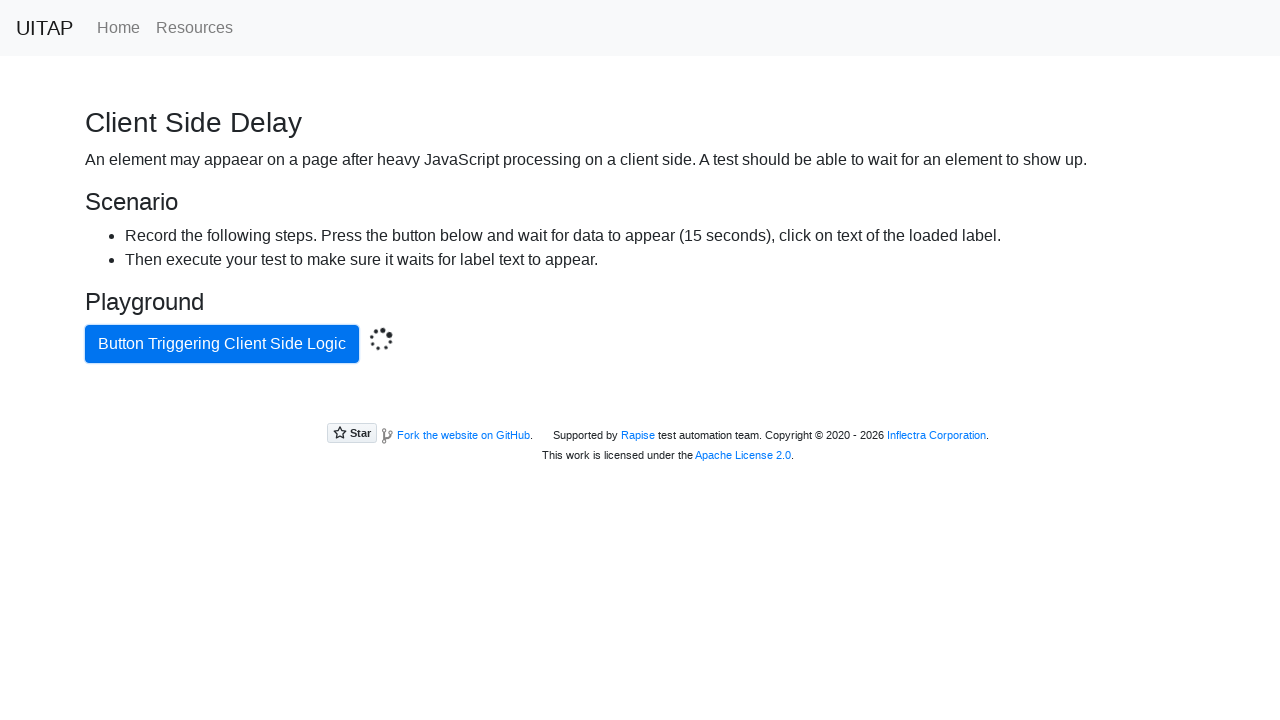

Waited for success message to appear after client-side calculation
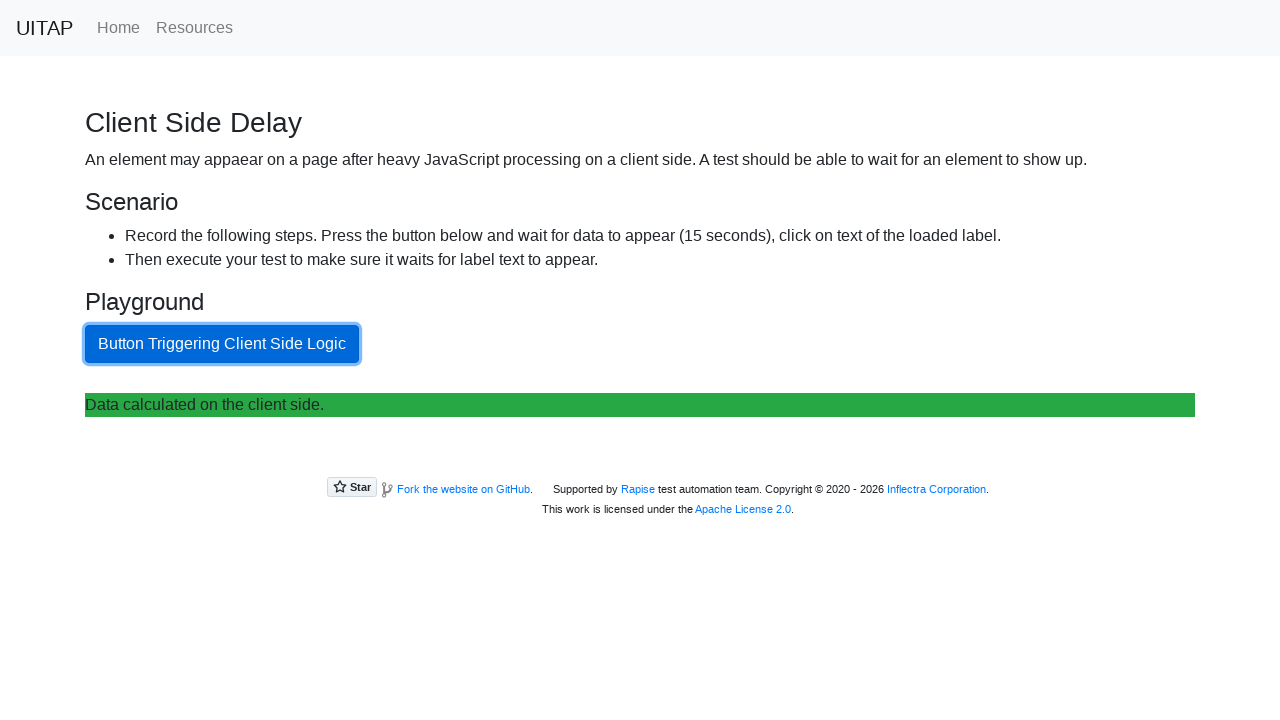

Retrieved success message text
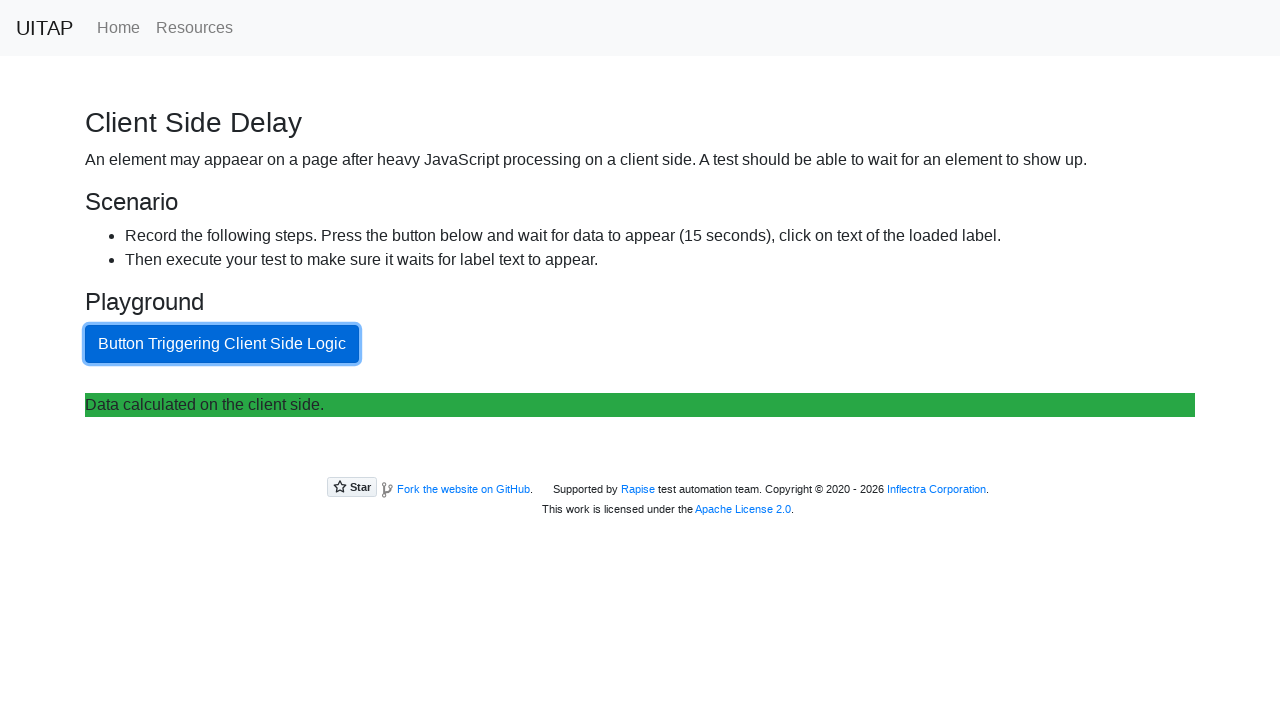

Verified success message text matches expected value
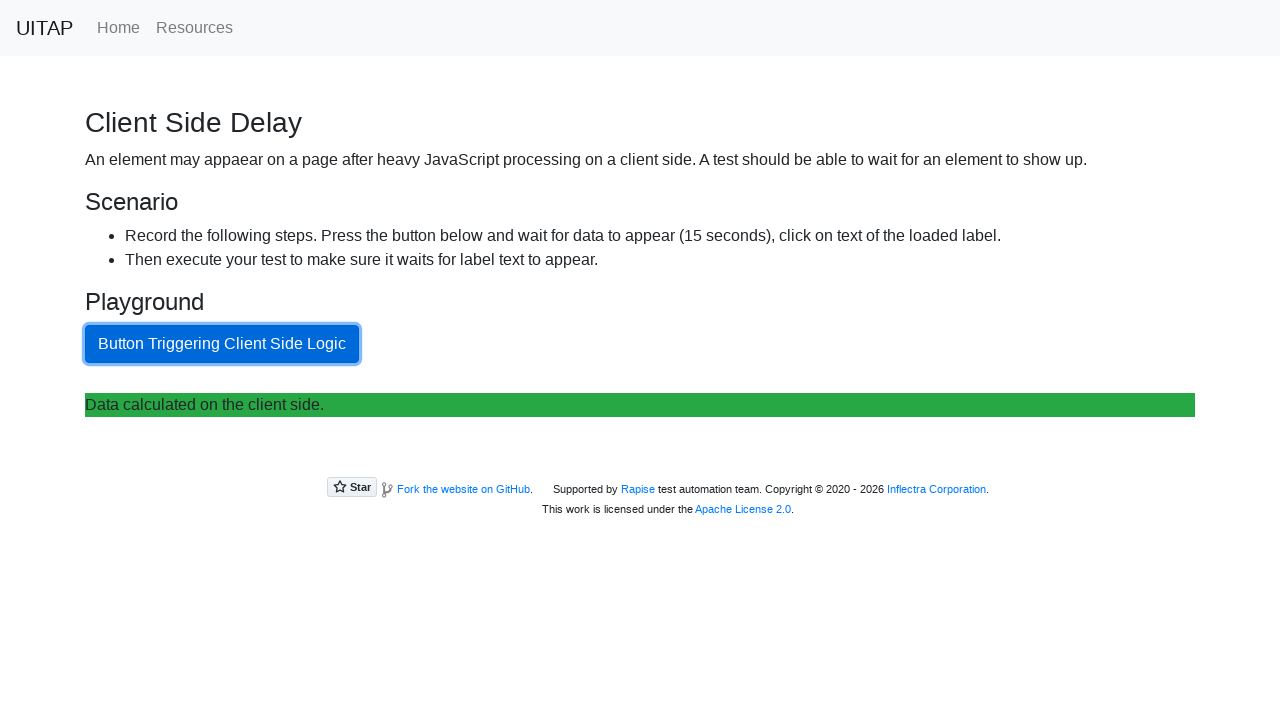

Printed success message: Data calculated on the client side.
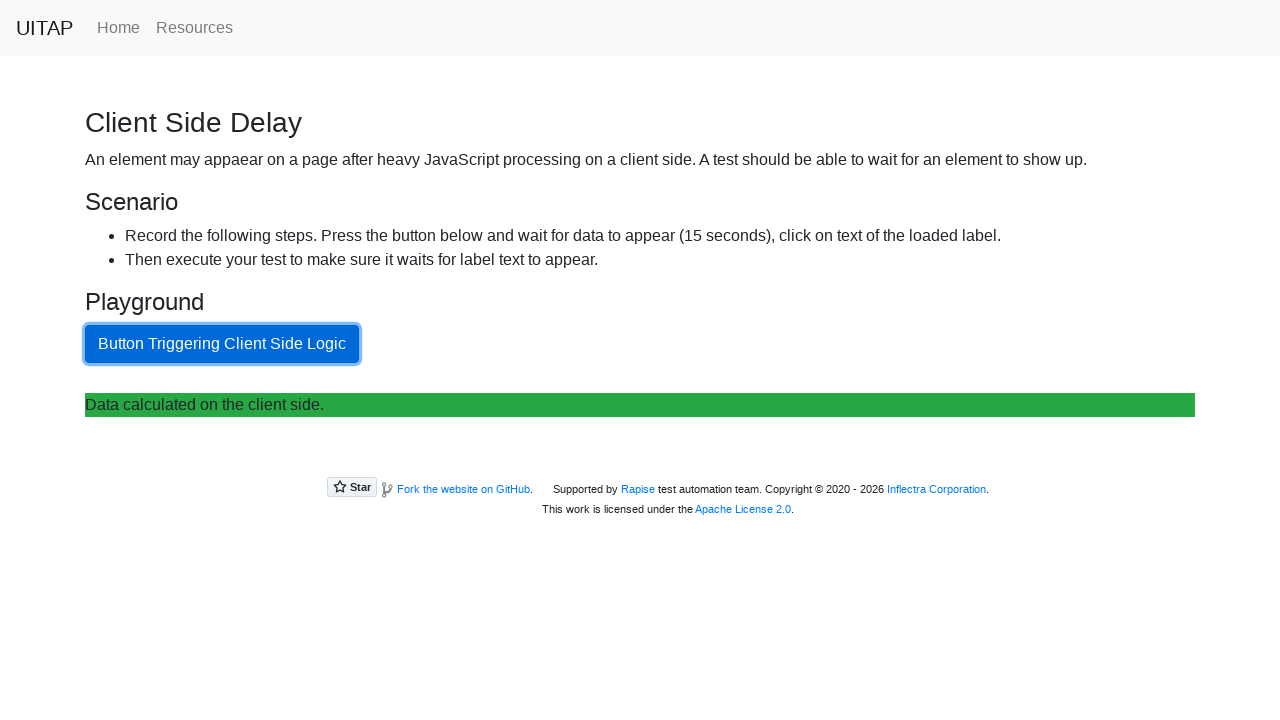

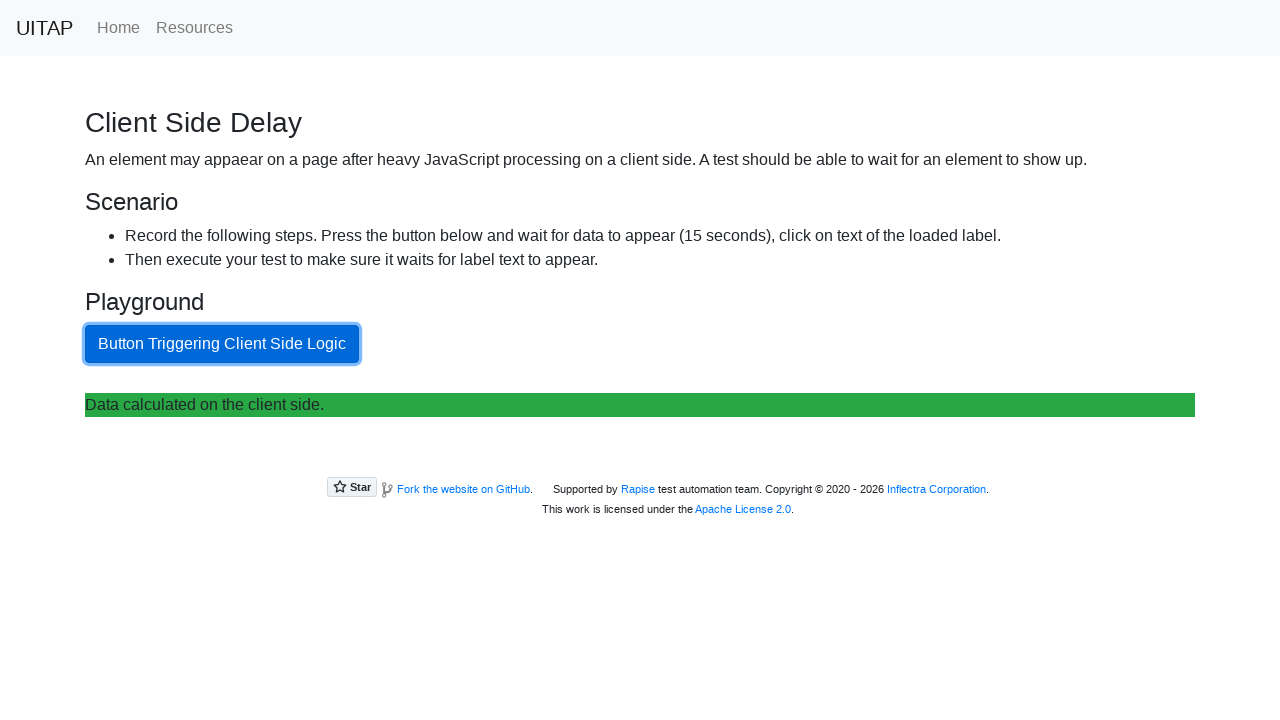